Tests the add/remove elements functionality by clicking the Add Element button multiple times, verifying Delete buttons appear, then clicking Delete buttons and verifying the count changes correctly.

Starting URL: https://the-internet.herokuapp.com/add_remove_elements/

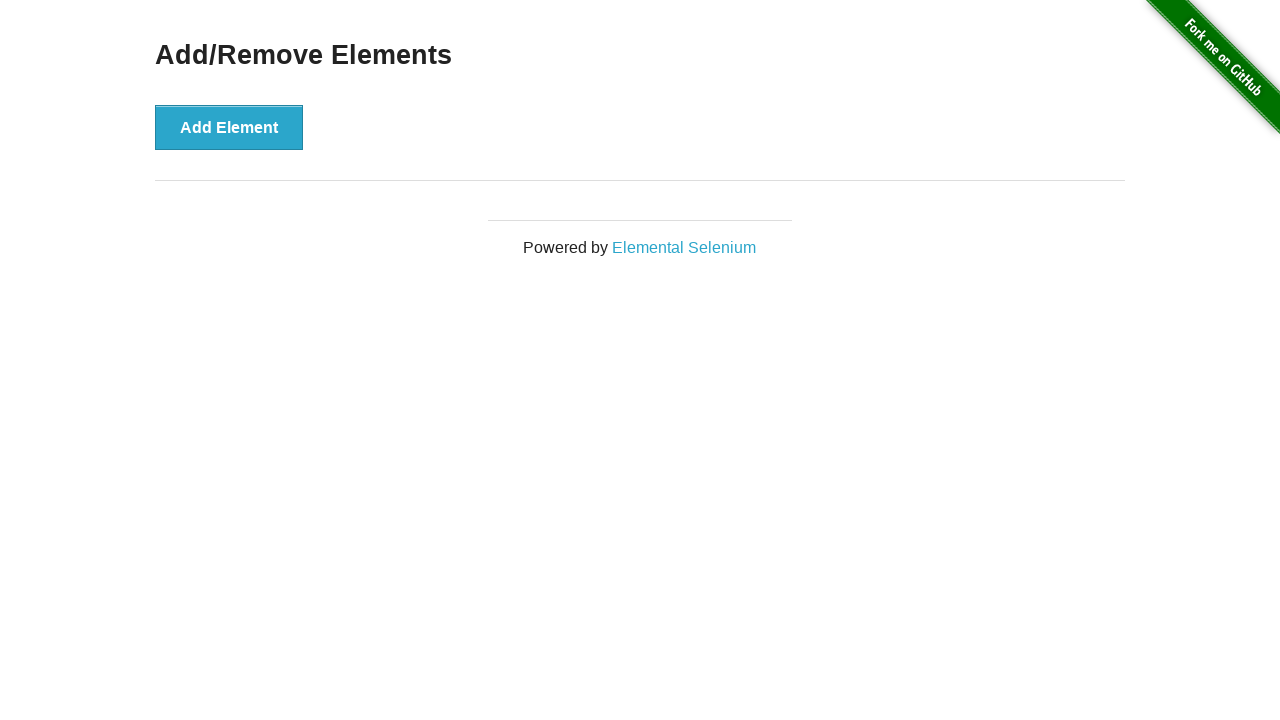

Page title 'Add/Remove Elements' loaded
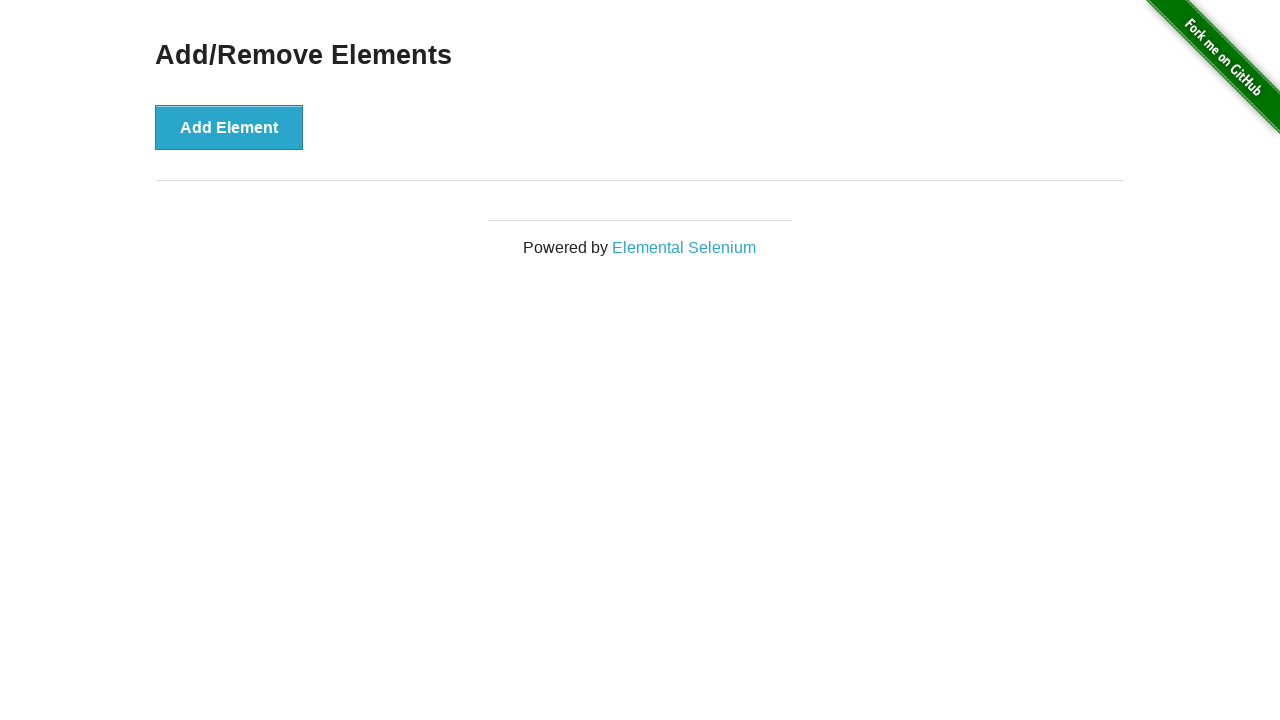

Clicked Add Element button at (229, 127) on xpath=//button[contains(text(),'Add Element')]
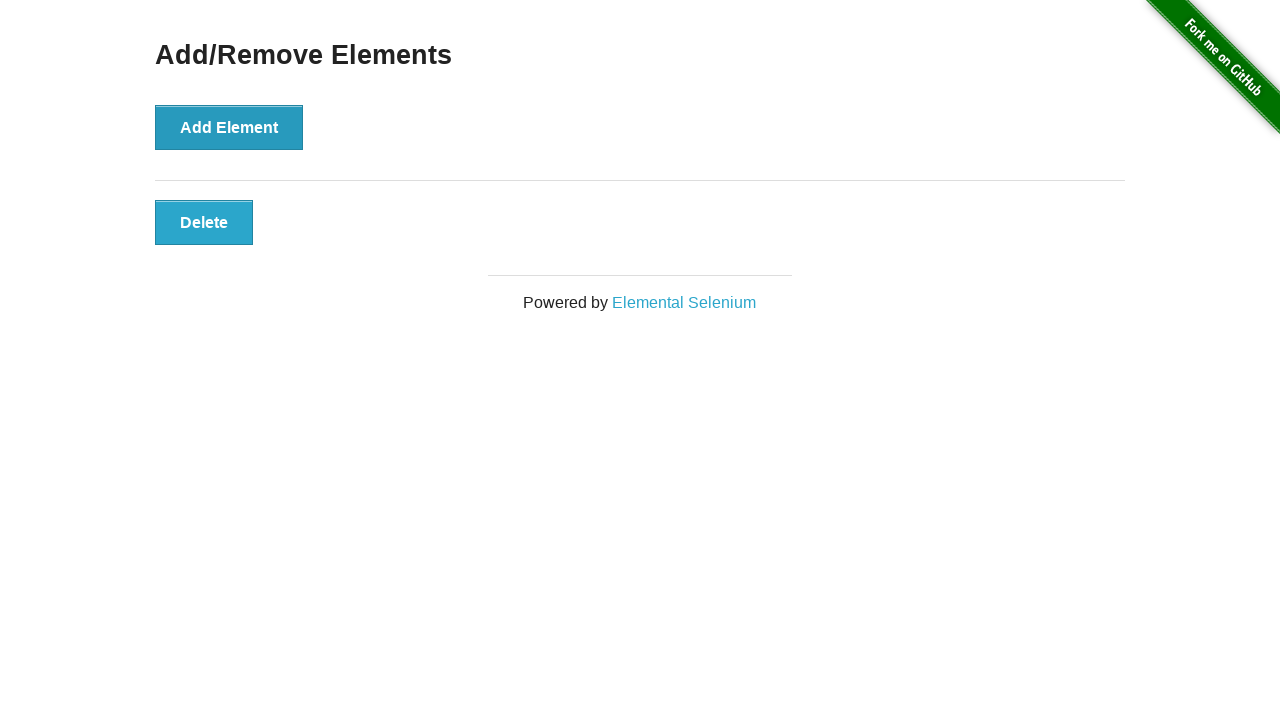

Delete button appeared after adding element
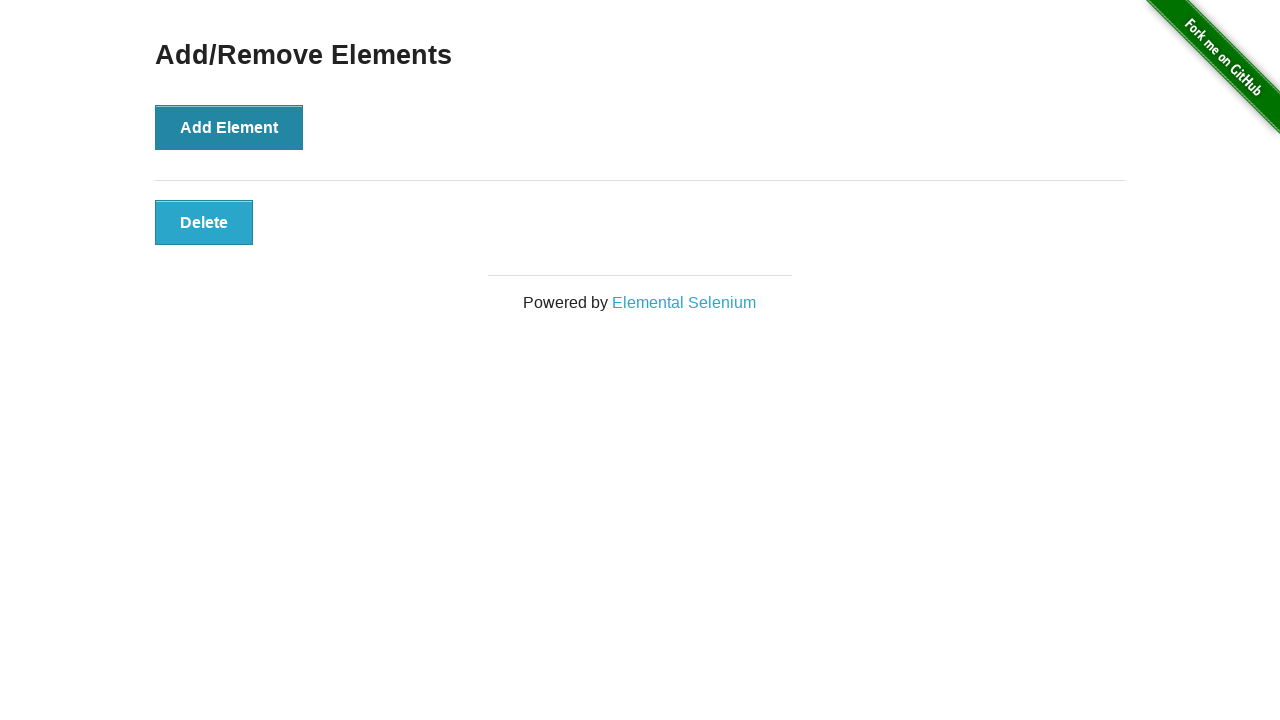

Clicked Delete button to remove element at (204, 222) on xpath=//button[contains(text(),'Delete')]
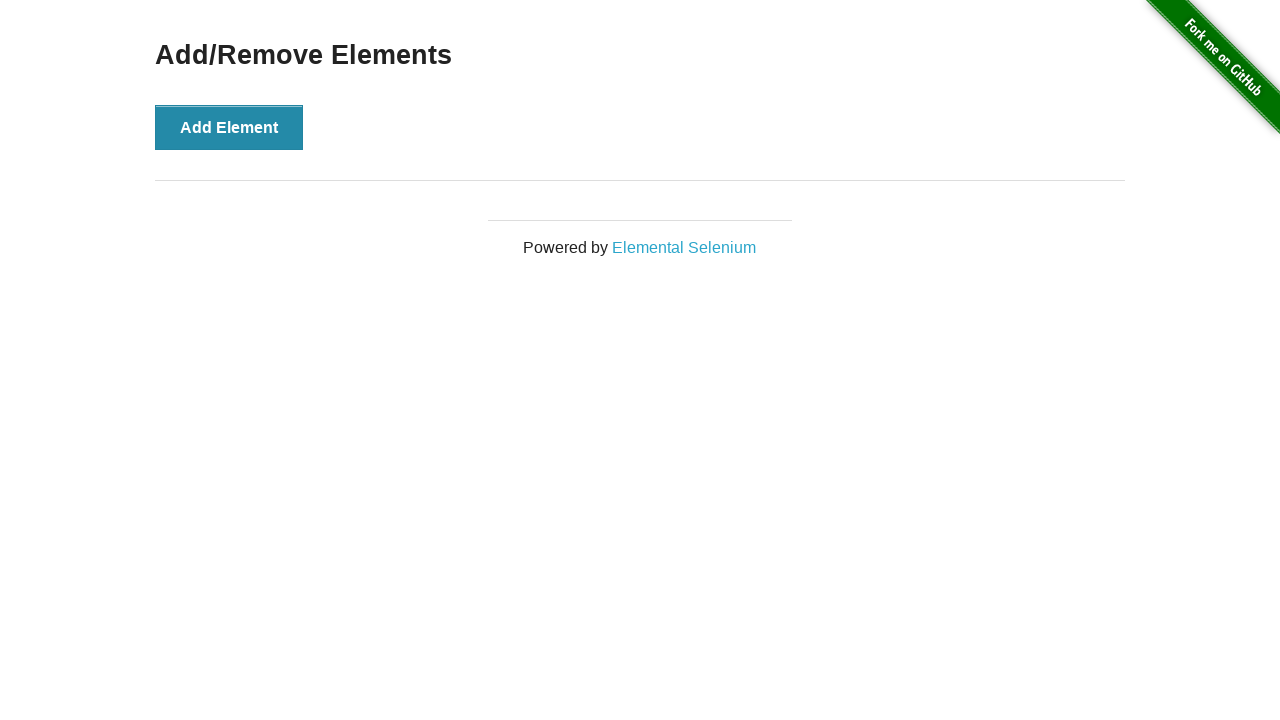

Clicked Add Element button (1st time) at (229, 127) on xpath=//button[contains(text(),'Add Element')]
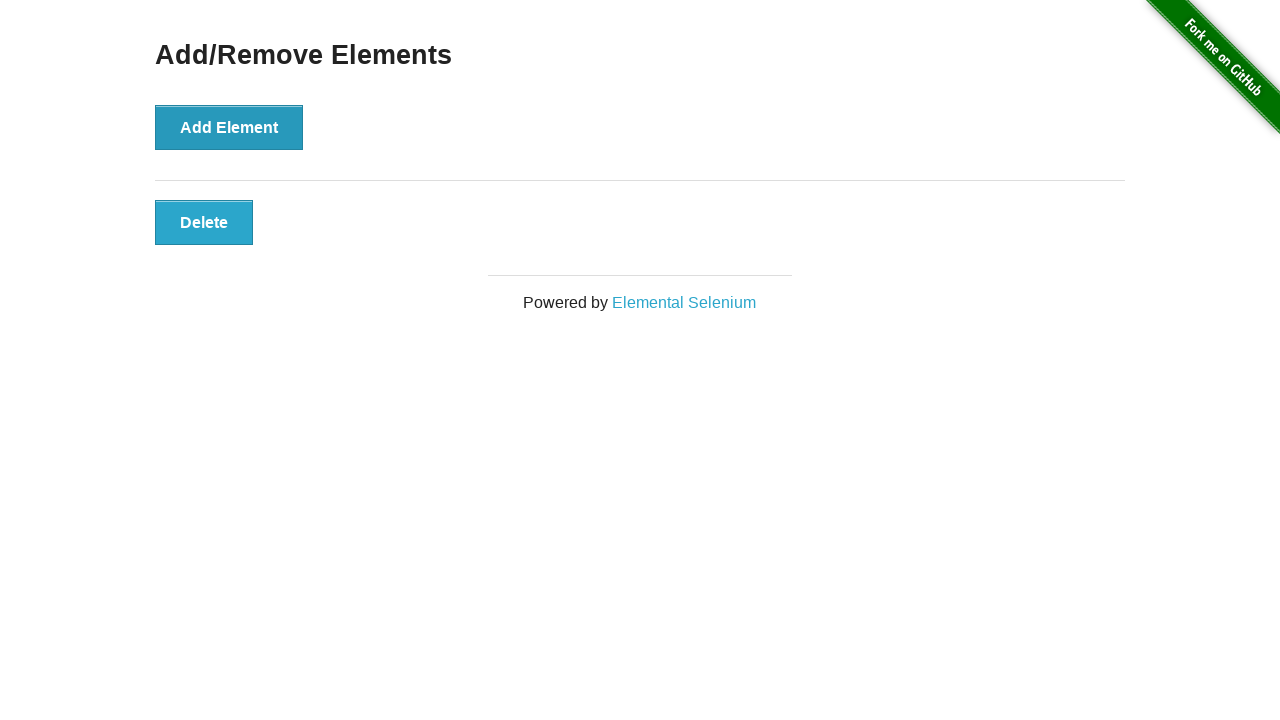

Clicked Add Element button (2nd time) at (229, 127) on xpath=//button[contains(text(),'Add Element')]
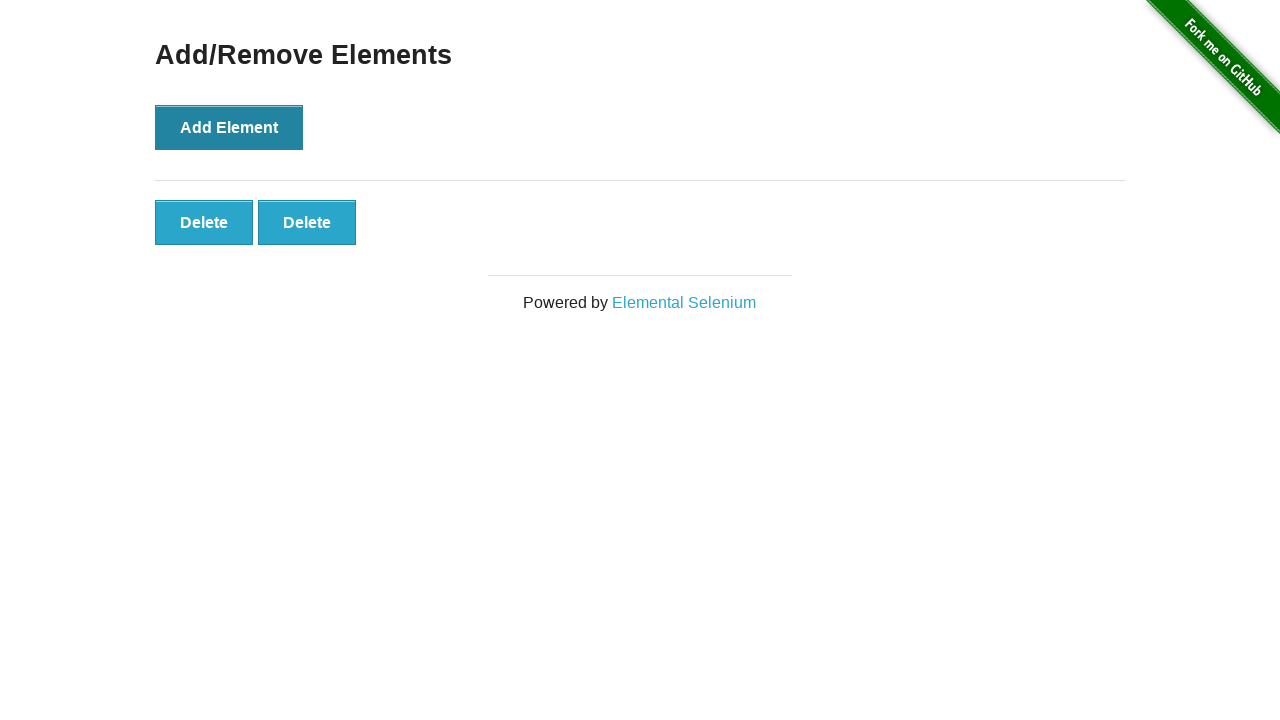

Clicked Add Element button (3rd time) at (229, 127) on xpath=//button[contains(text(),'Add Element')]
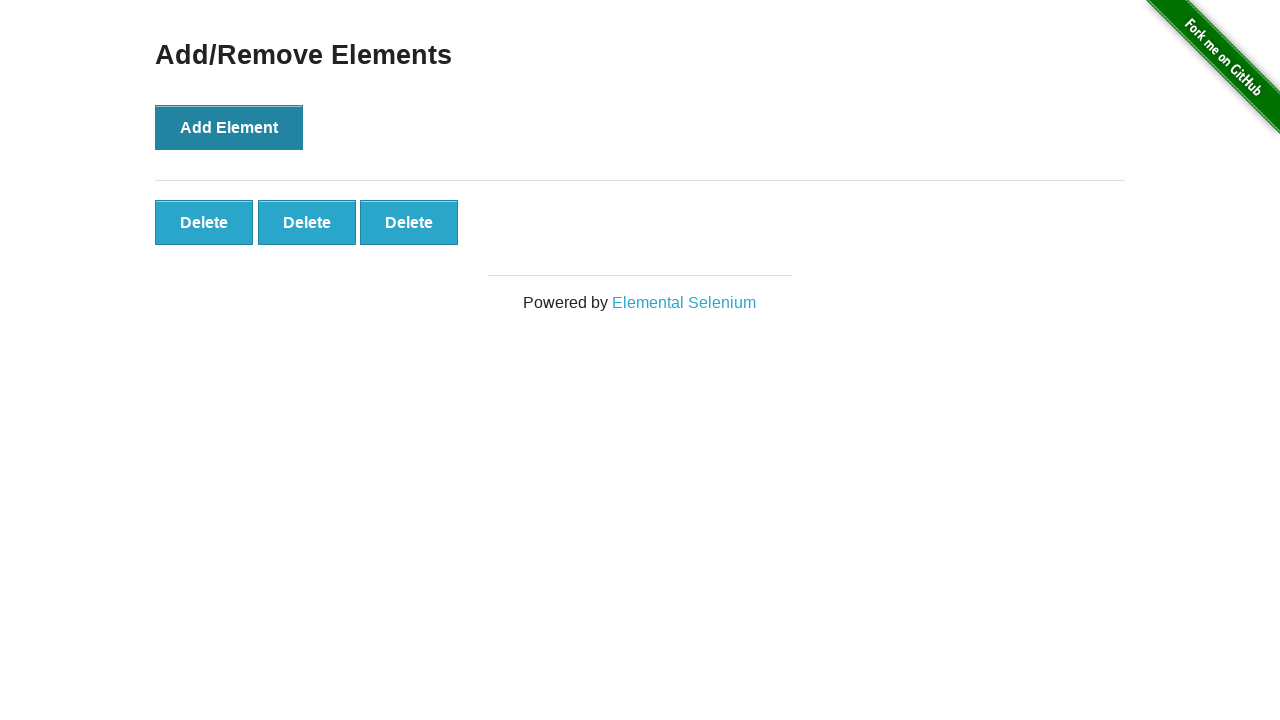

Clicked Delete button to remove one of the three added elements at (204, 222) on xpath=//button[contains(text(),'Delete')]
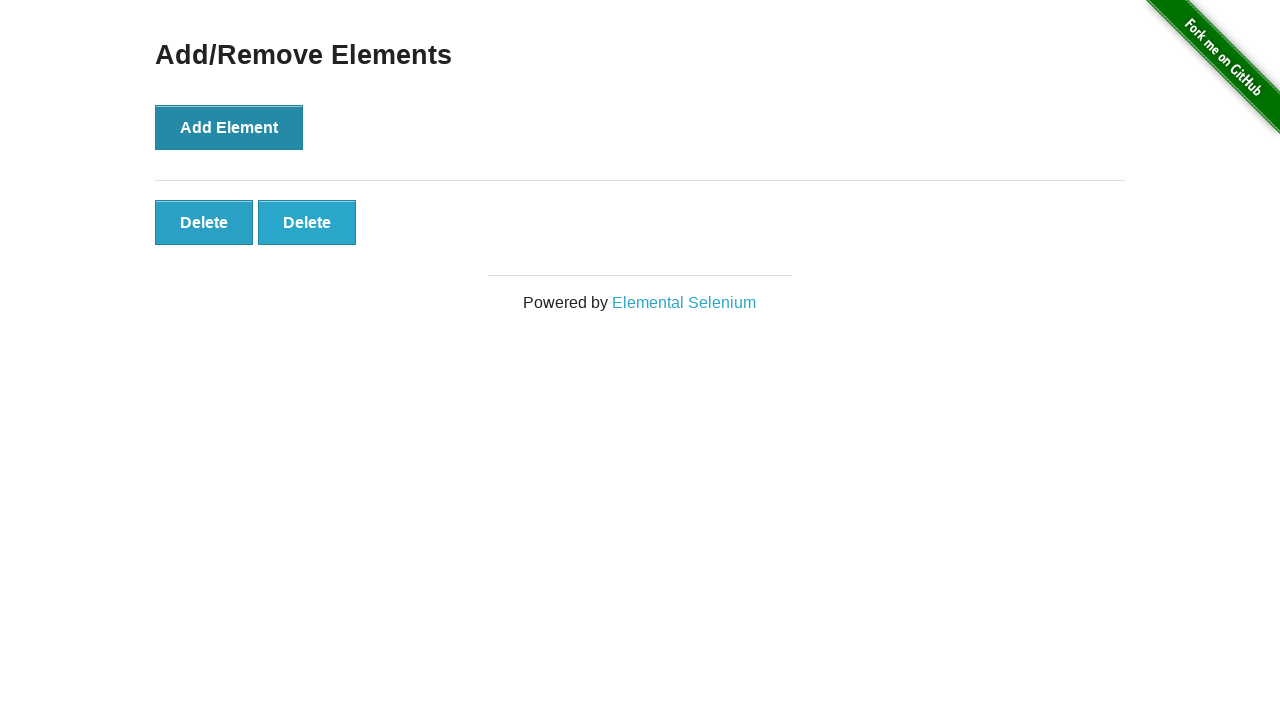

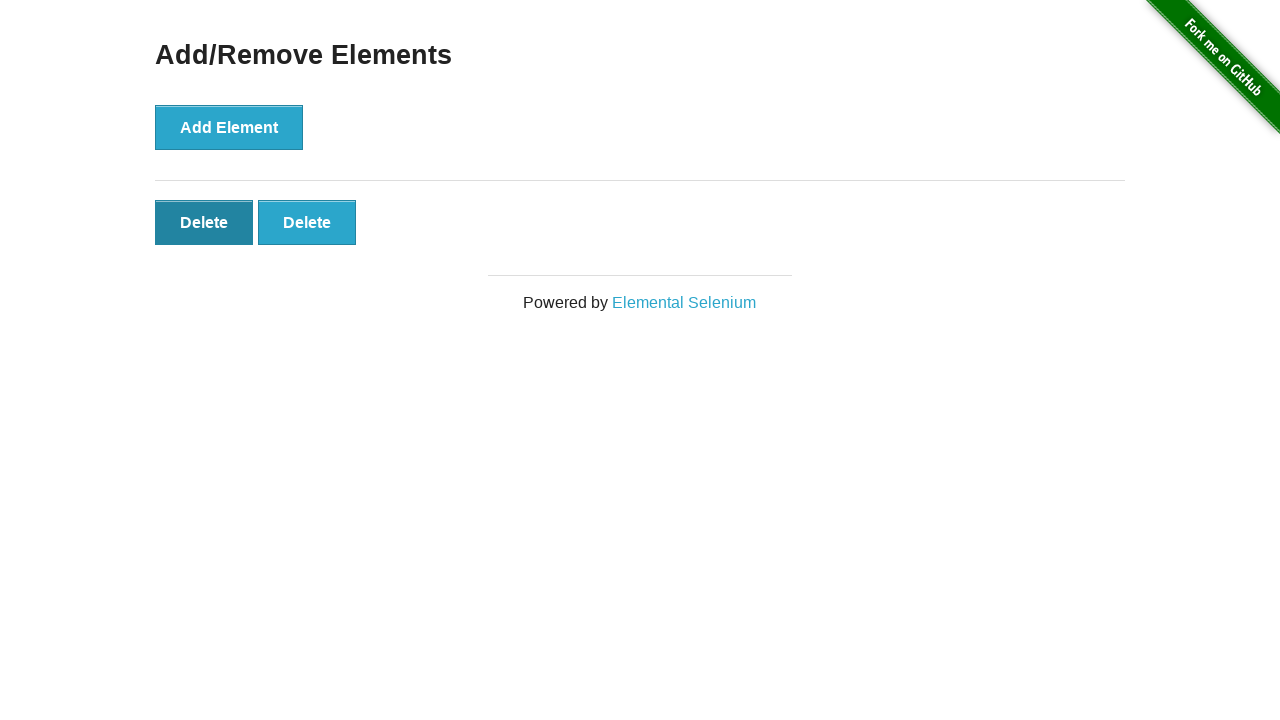